Creates two todo items and marks them as complete by checking their checkboxes

Starting URL: https://demo.playwright.dev/todomvc

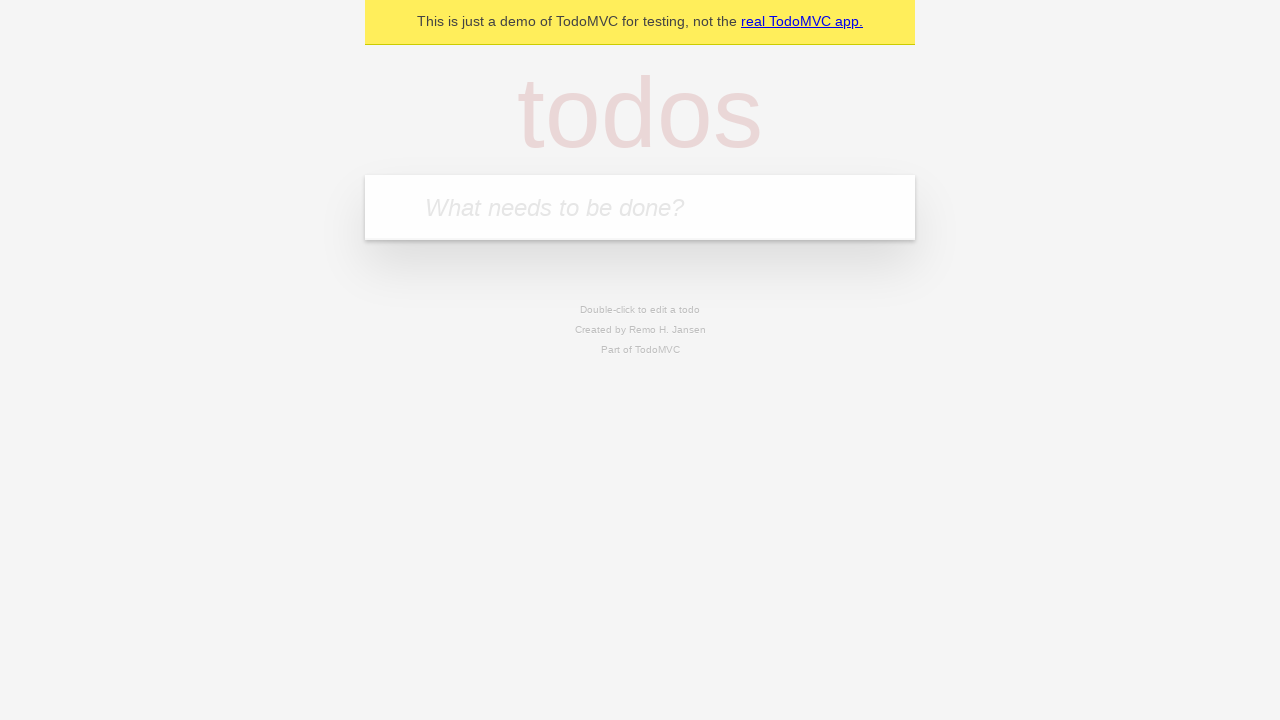

Navigated to TodoMVC demo page
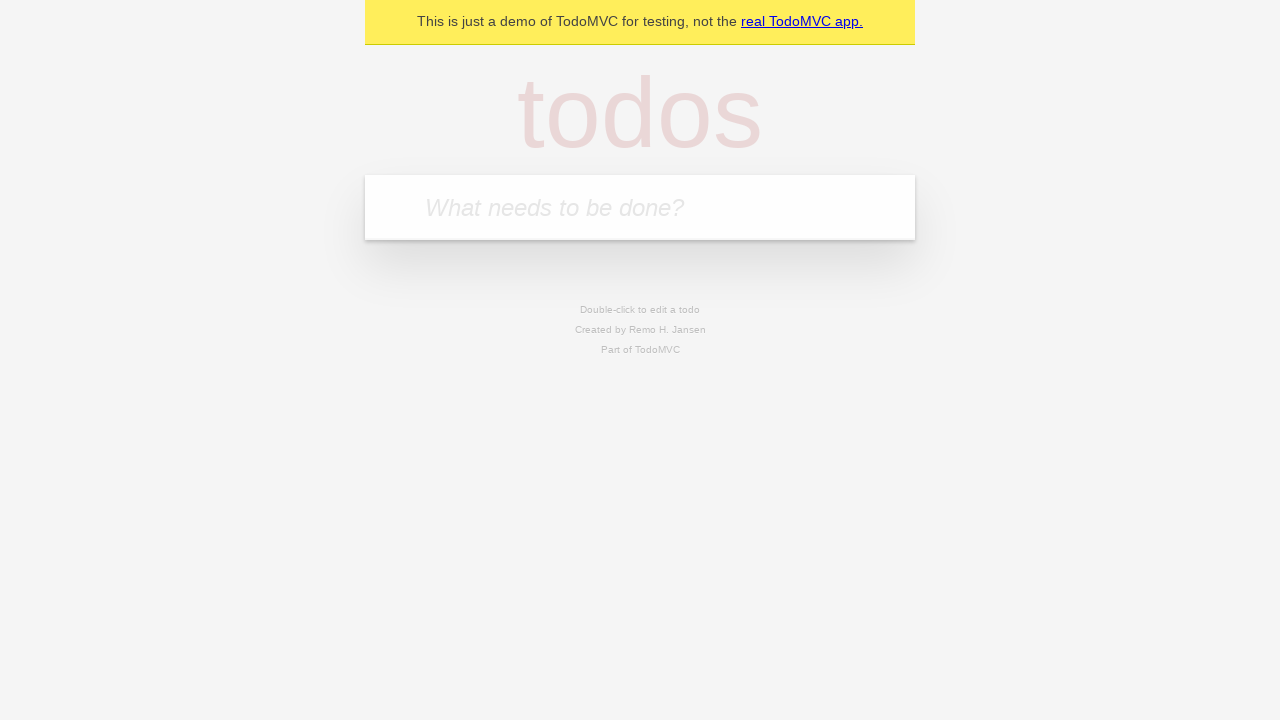

Located the todo input field
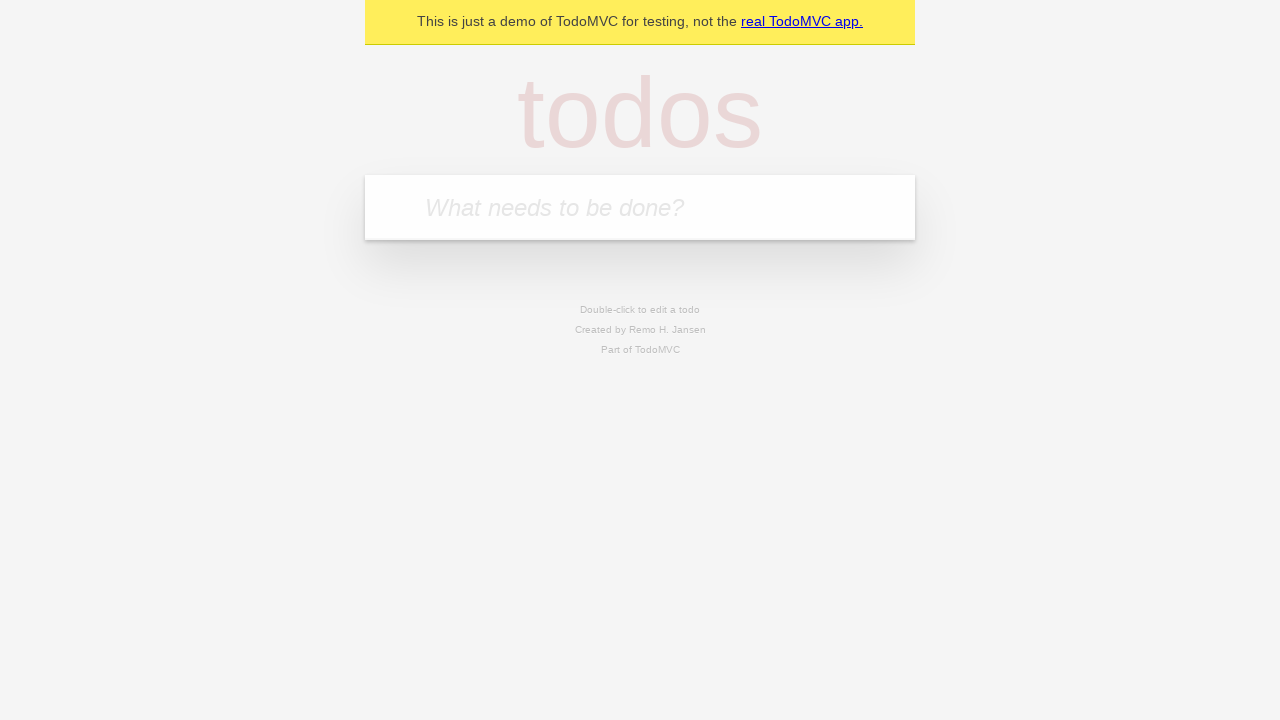

Filled todo input with 'buy some cheese' on internal:attr=[placeholder="What needs to be done?"i]
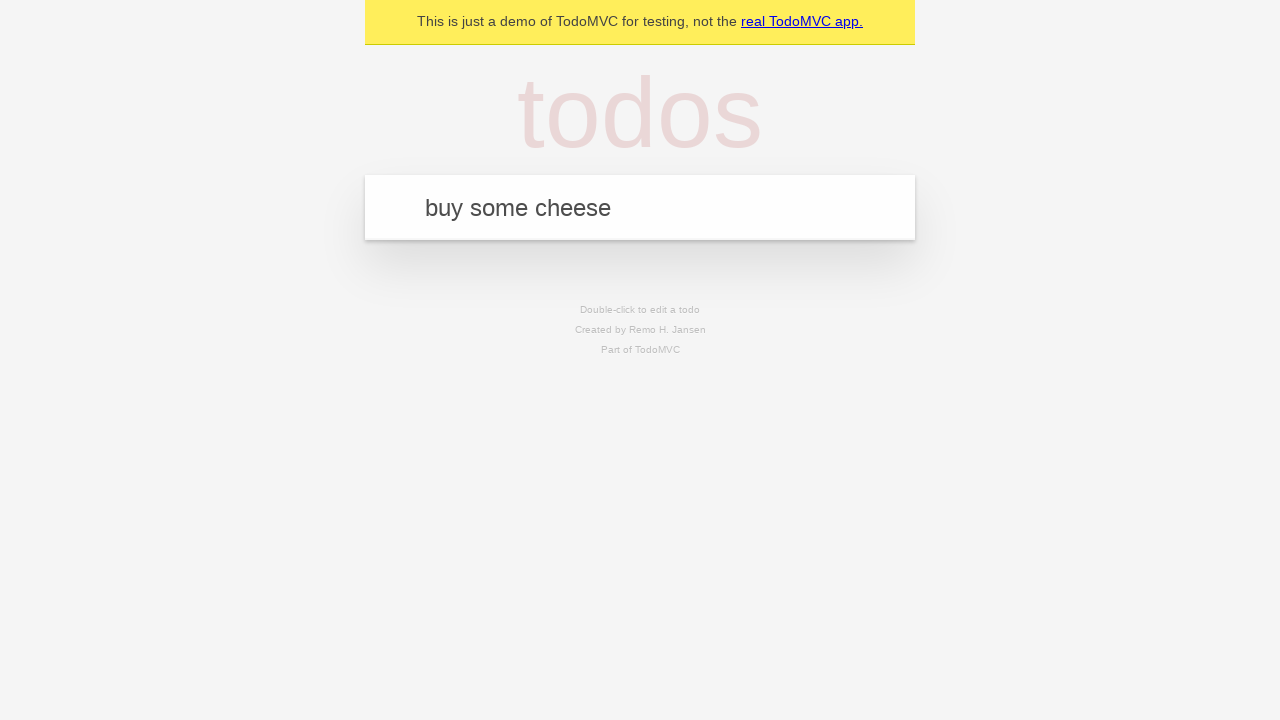

Pressed Enter to create todo item 'buy some cheese' on internal:attr=[placeholder="What needs to be done?"i]
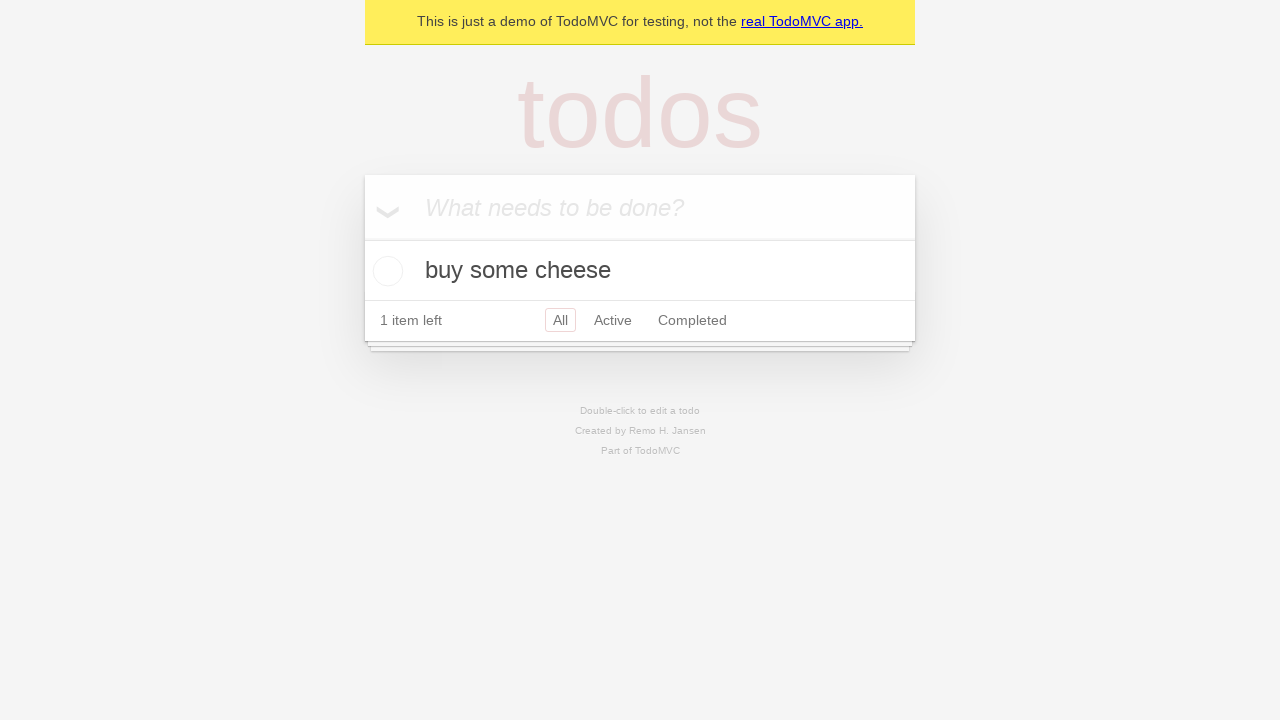

Filled todo input with 'feed the cat' on internal:attr=[placeholder="What needs to be done?"i]
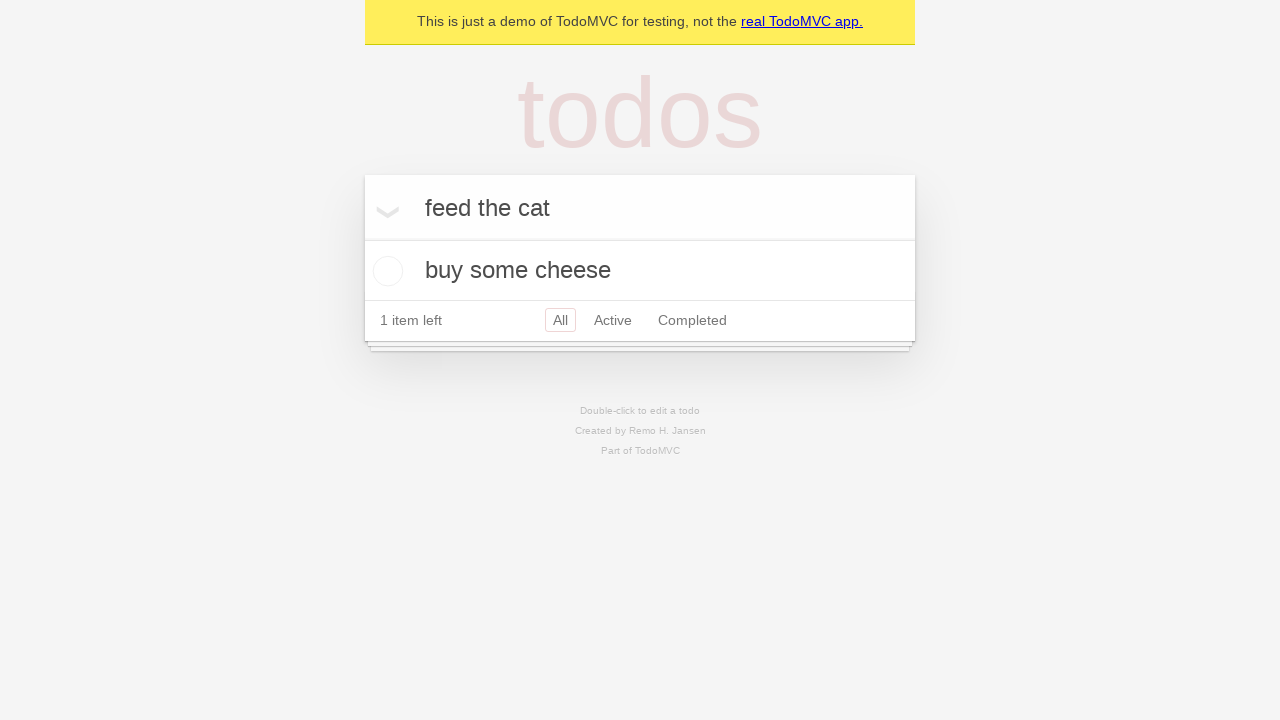

Pressed Enter to create todo item 'feed the cat' on internal:attr=[placeholder="What needs to be done?"i]
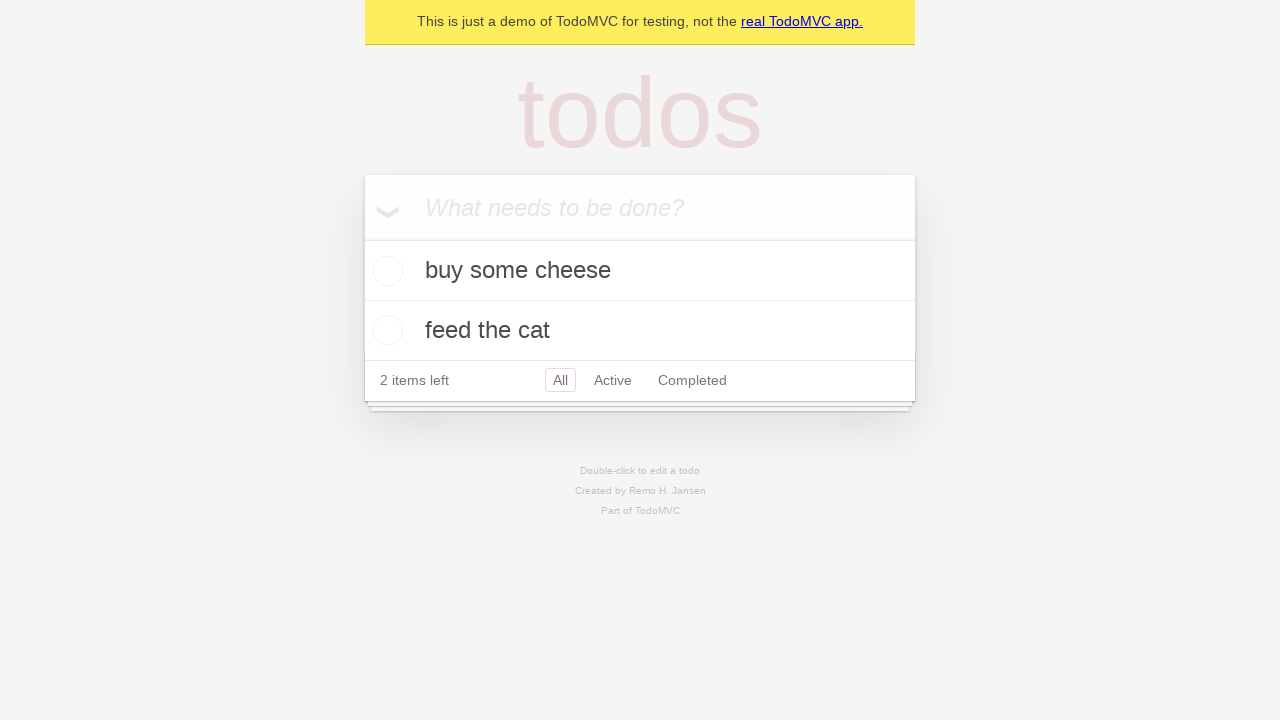

Located first todo item
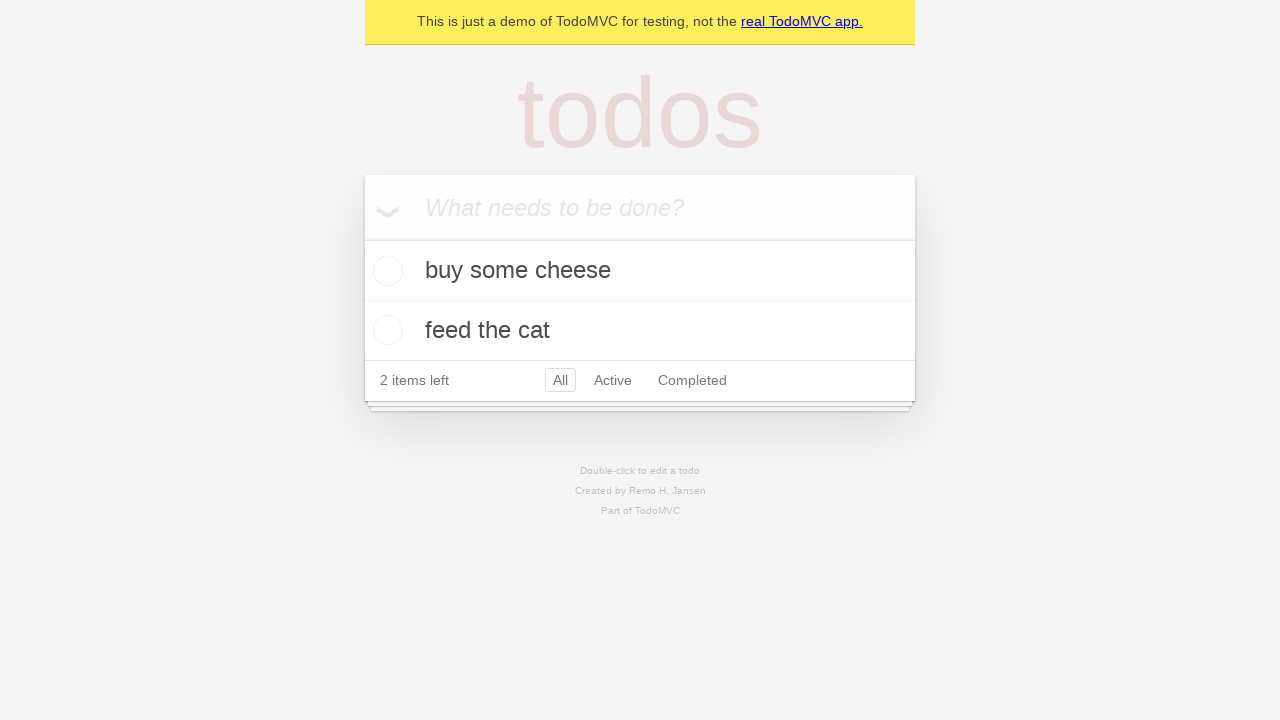

Checked the first todo item at (385, 271) on internal:testid=[data-testid="todo-item"s] >> nth=0 >> internal:role=checkbox
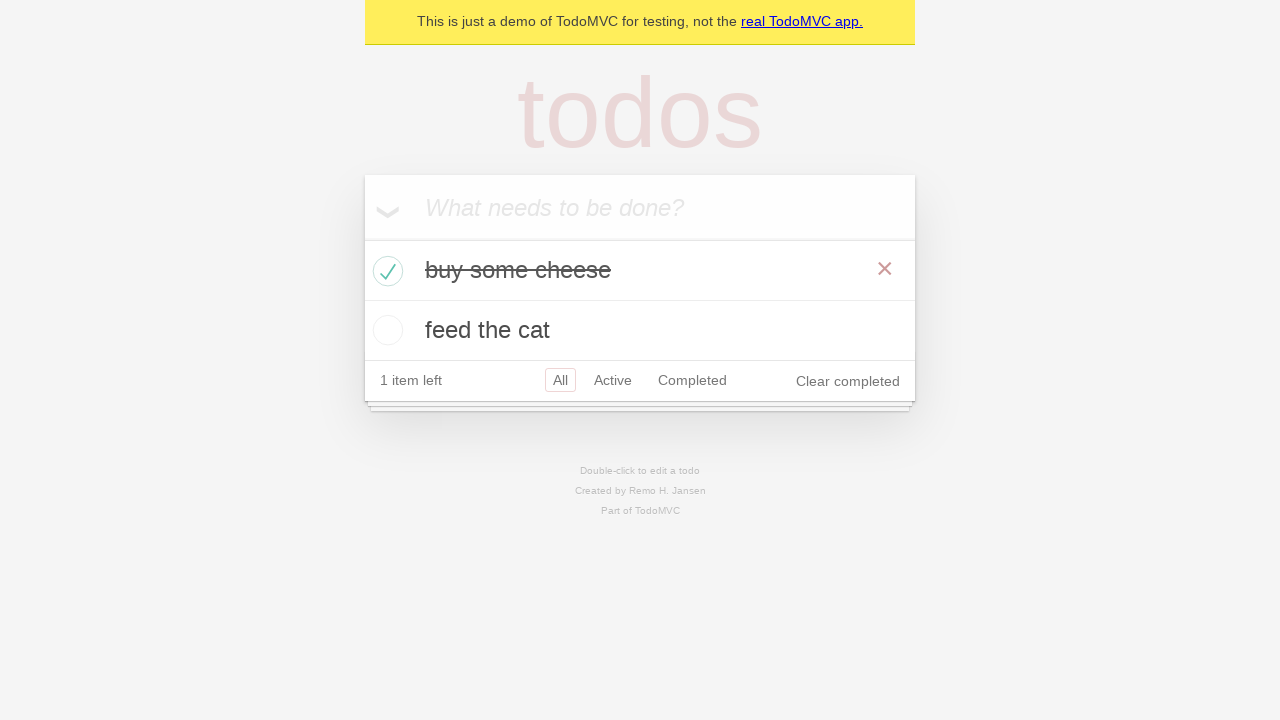

Verified first todo item has 'completed' class
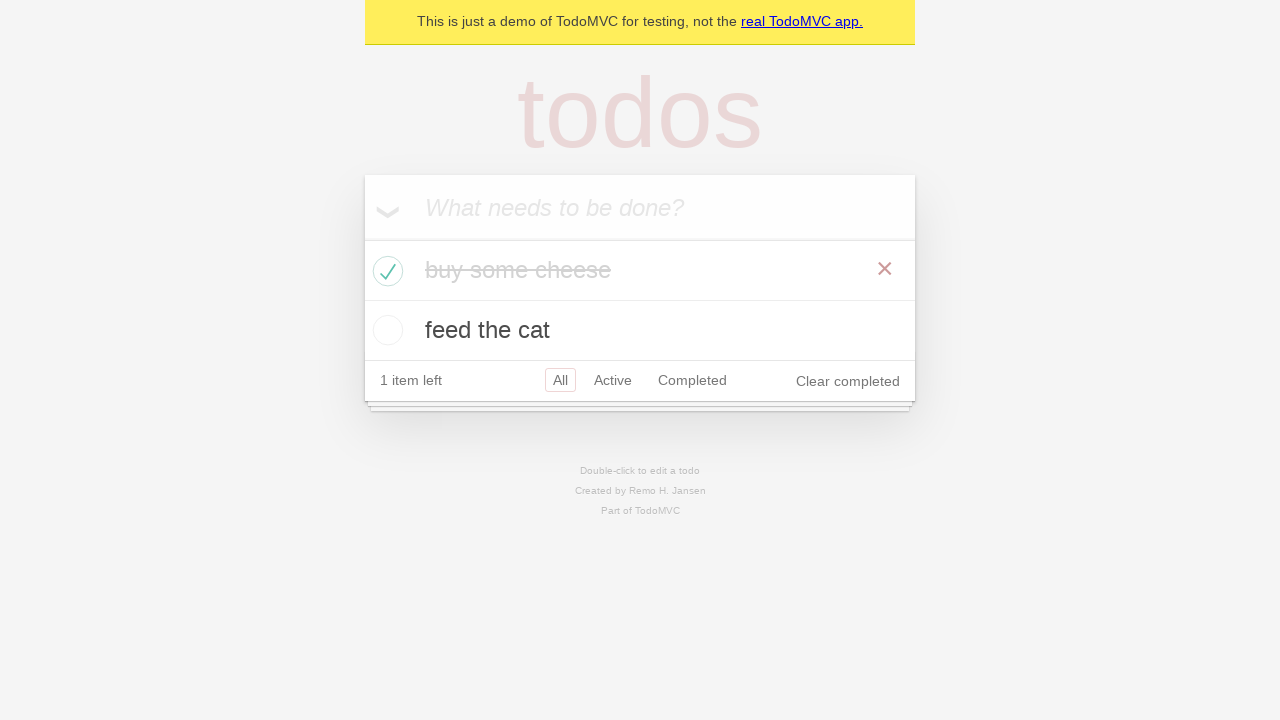

Located second todo item
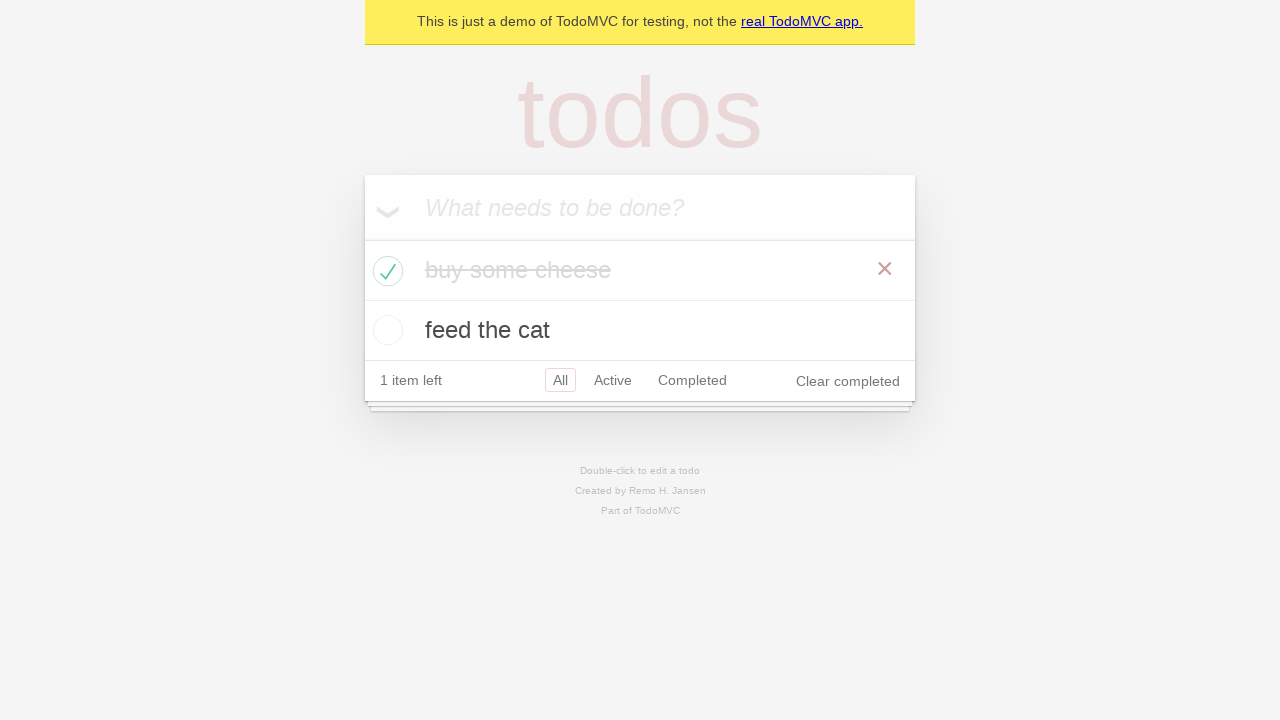

Checked the second todo item at (385, 330) on internal:testid=[data-testid="todo-item"s] >> nth=1 >> internal:role=checkbox
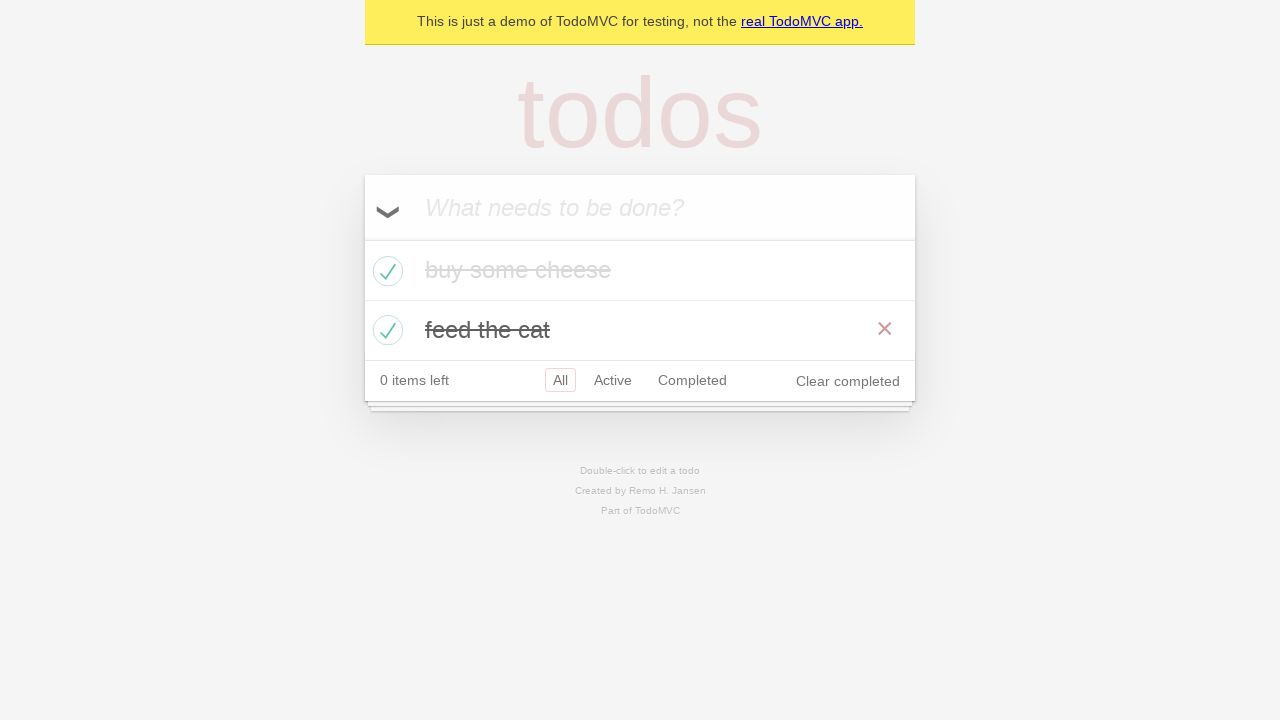

Verified second todo item has 'completed' class
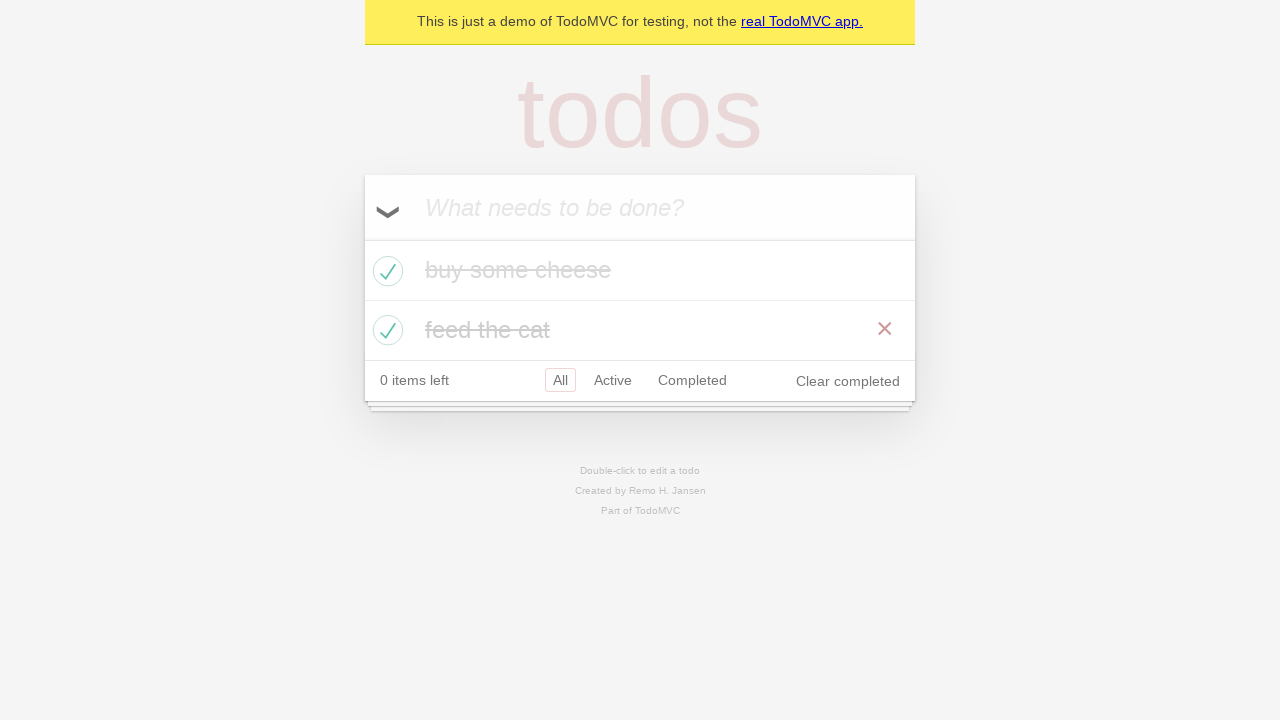

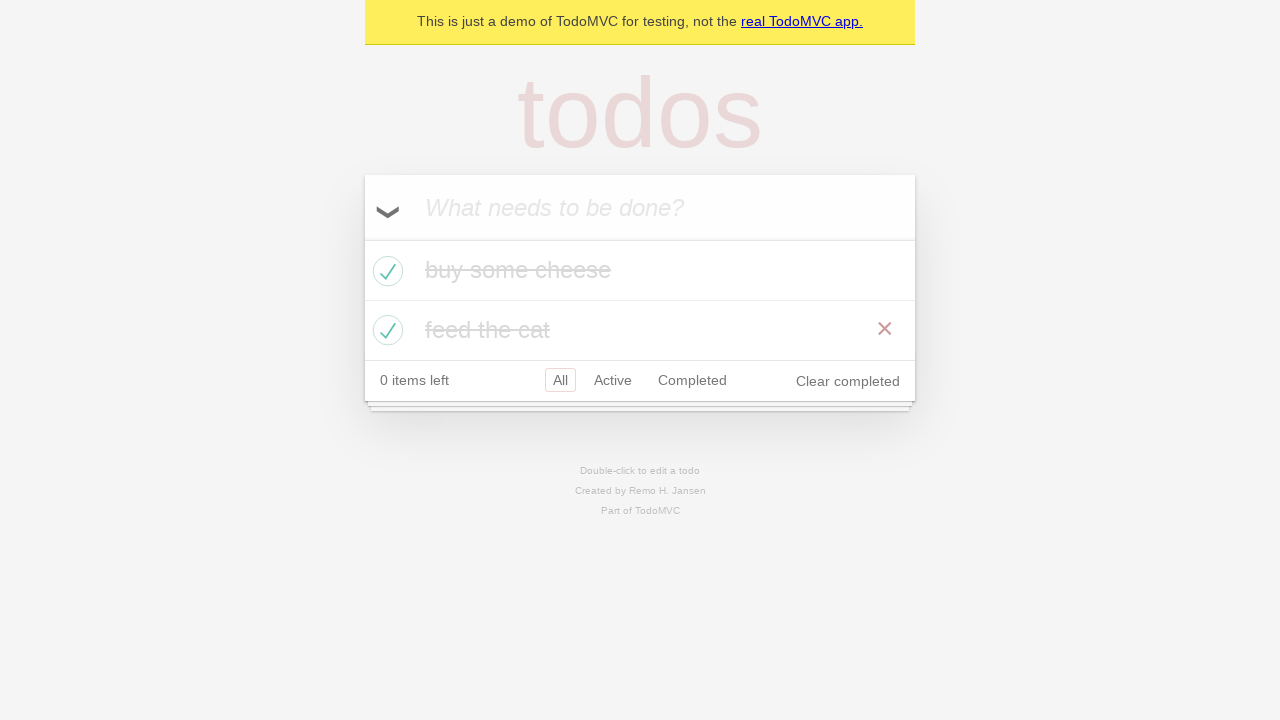